Tests dropdown selection functionality by selecting USD currency from a dropdown menu on a practice website

Starting URL: https://rahulshettyacademy.com/dropdownsPractise/

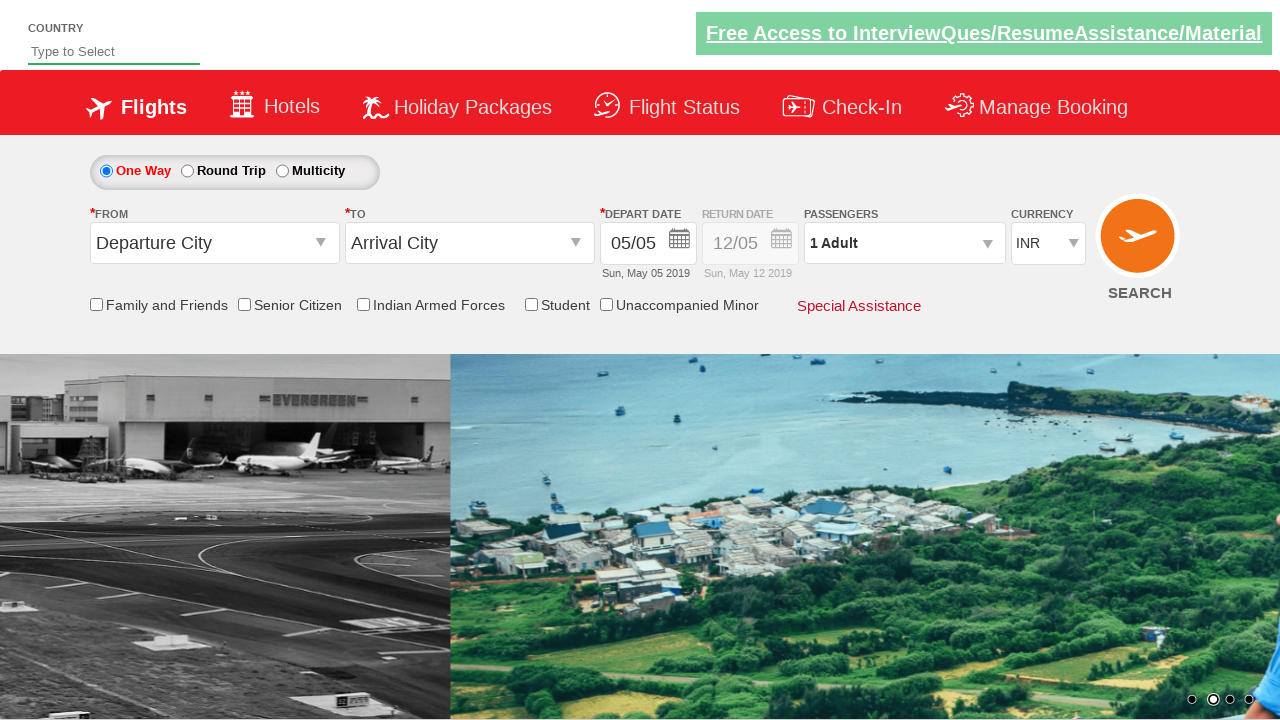

Navigated to dropdown practice website
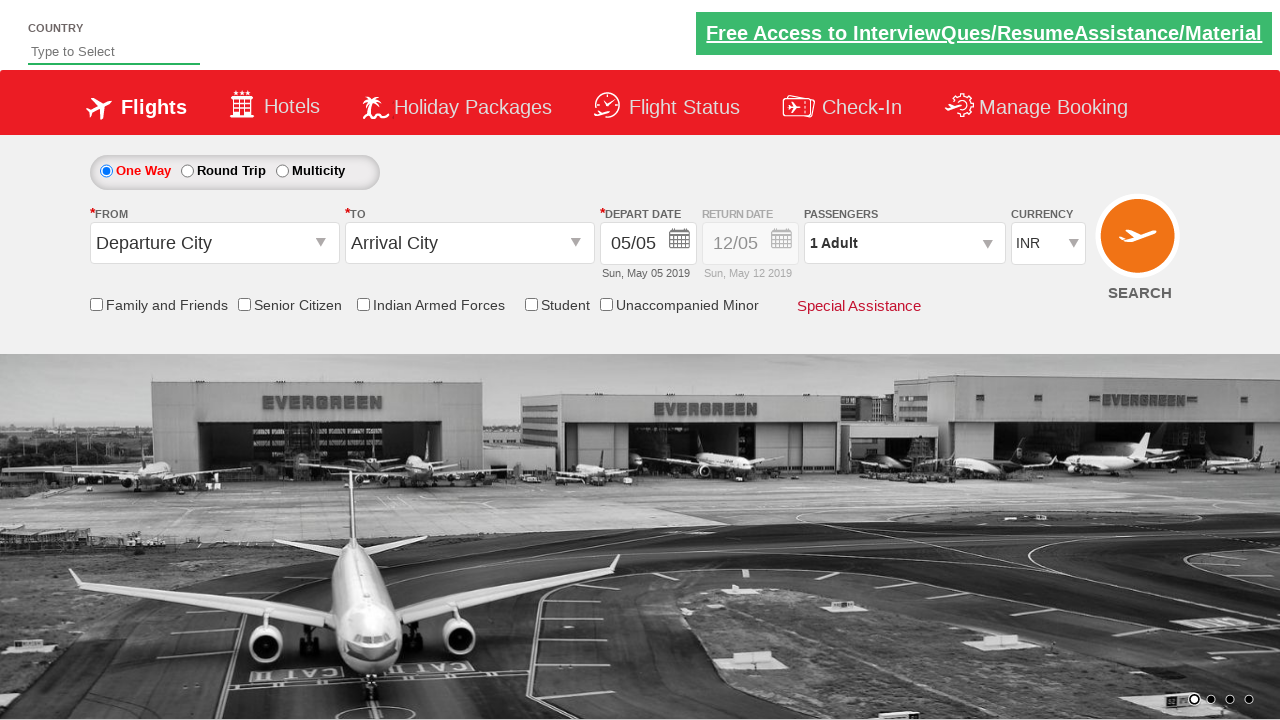

Selected USD currency from dropdown menu on #ctl00_mainContent_DropDownListCurrency
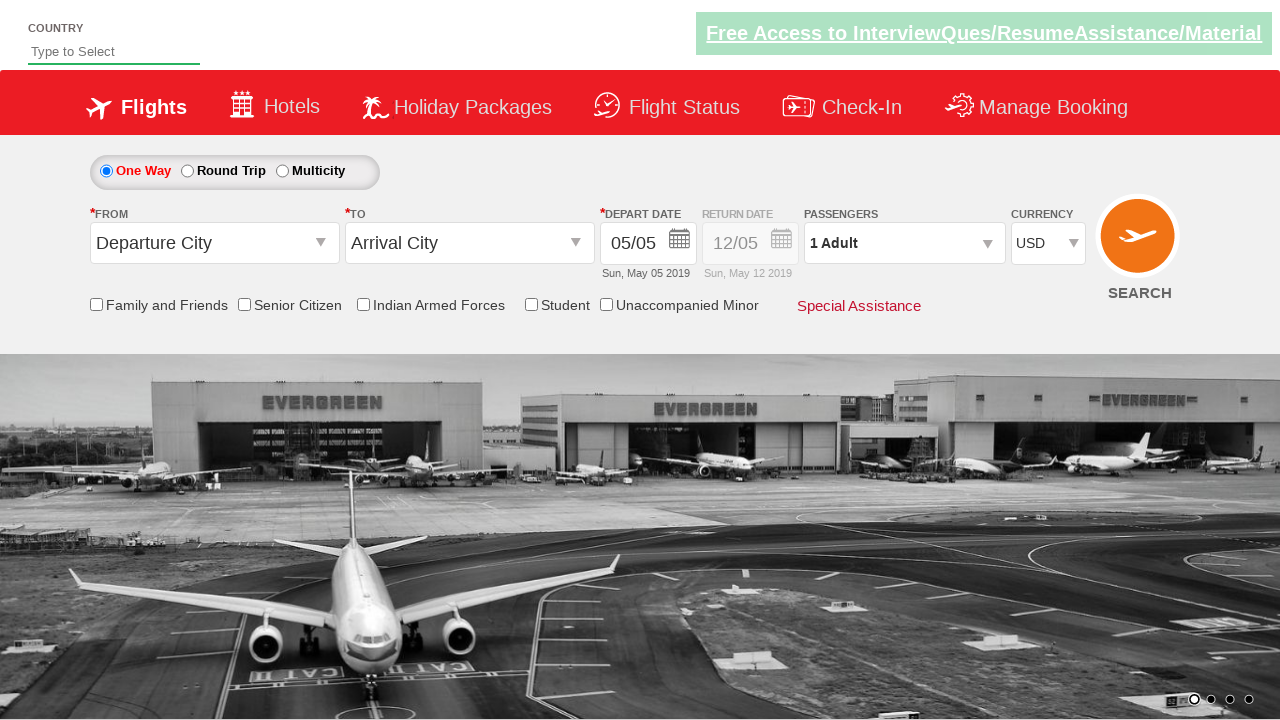

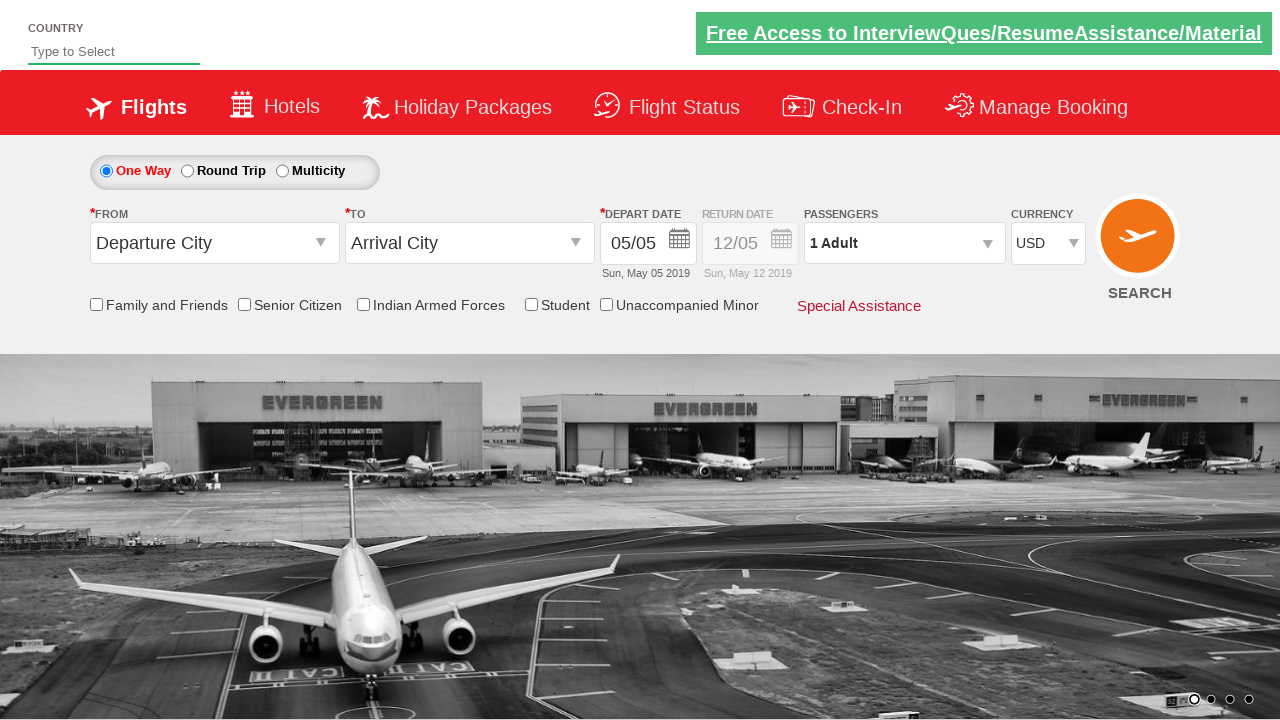